Tests the new window functionality by clicking a button that opens a new browser window, switching to that window, verifying the heading text, and then switching back to the parent window.

Starting URL: https://demoqa.com/browser-windows

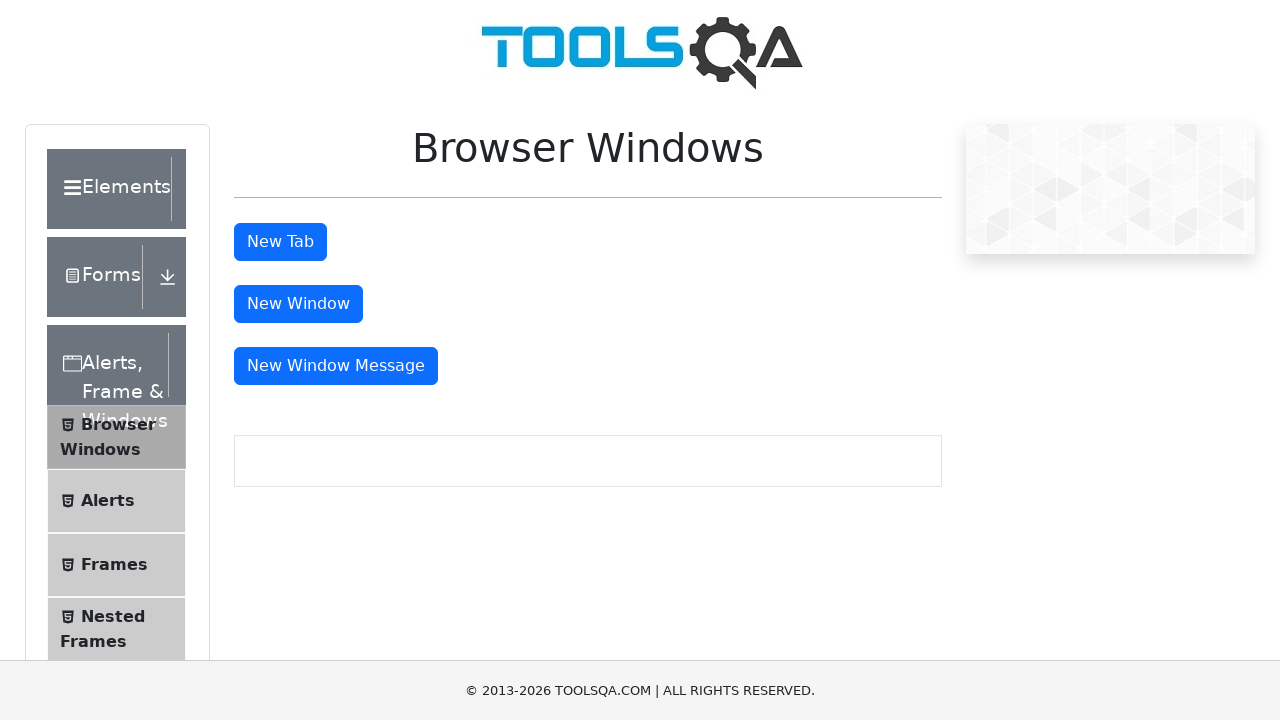

Clicked the 'New Window' button at (298, 304) on #windowButton
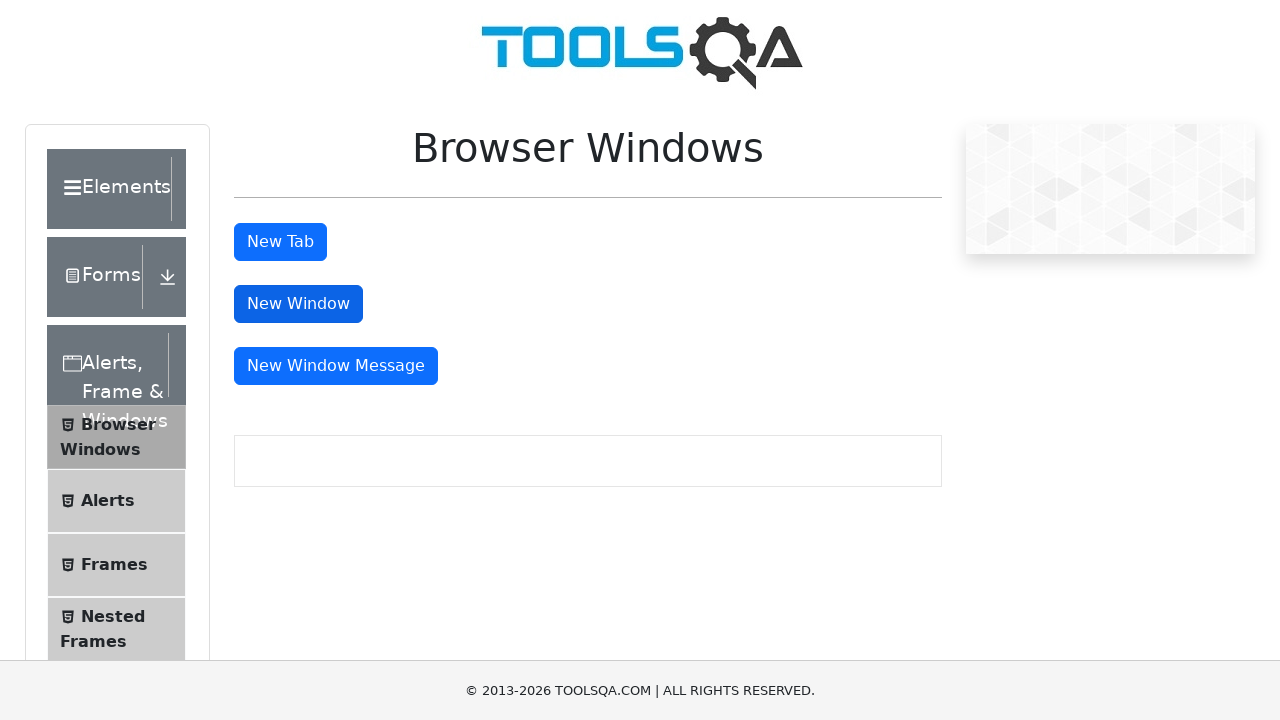

New window opened and captured at (298, 304) on #windowButton
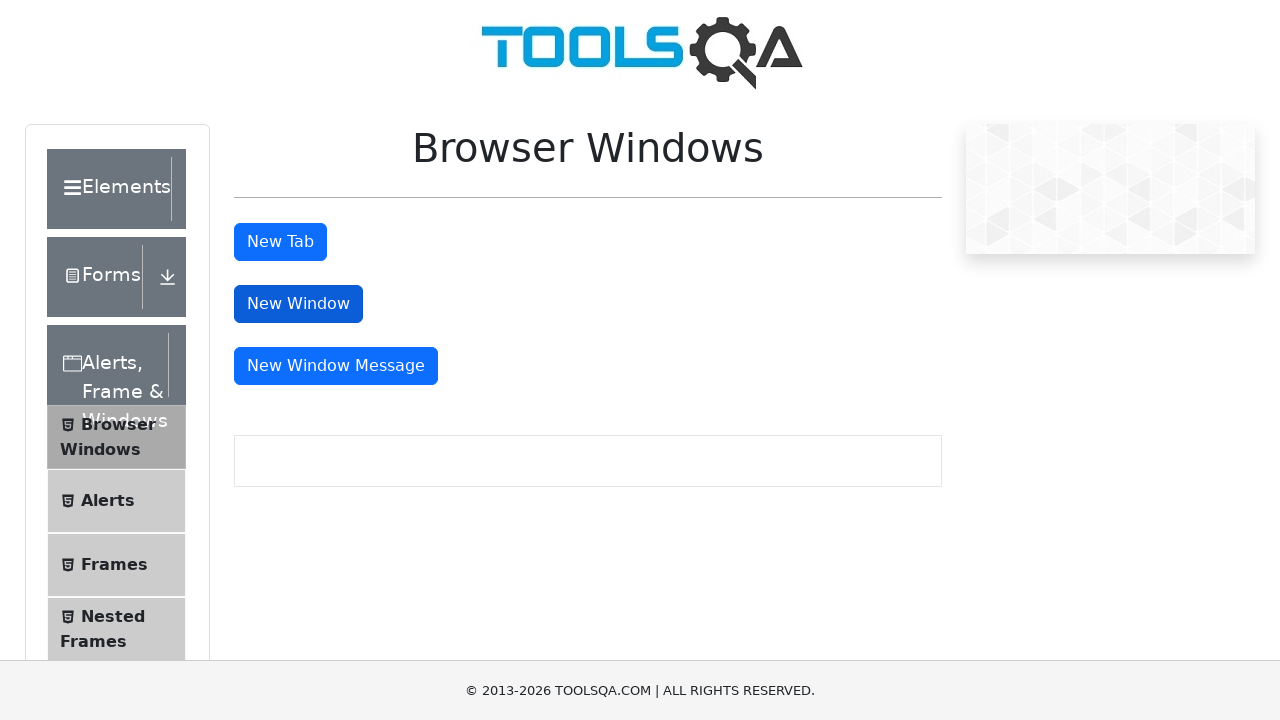

Retrieved reference to new window
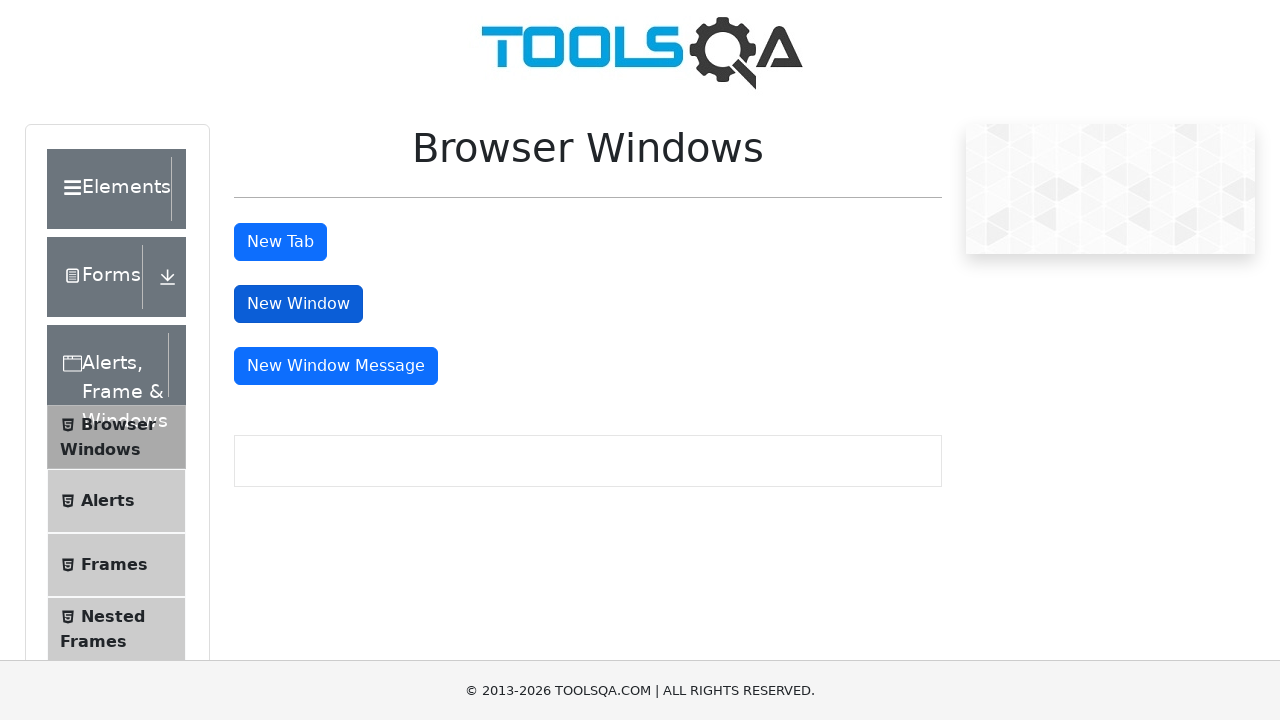

New page loaded completely
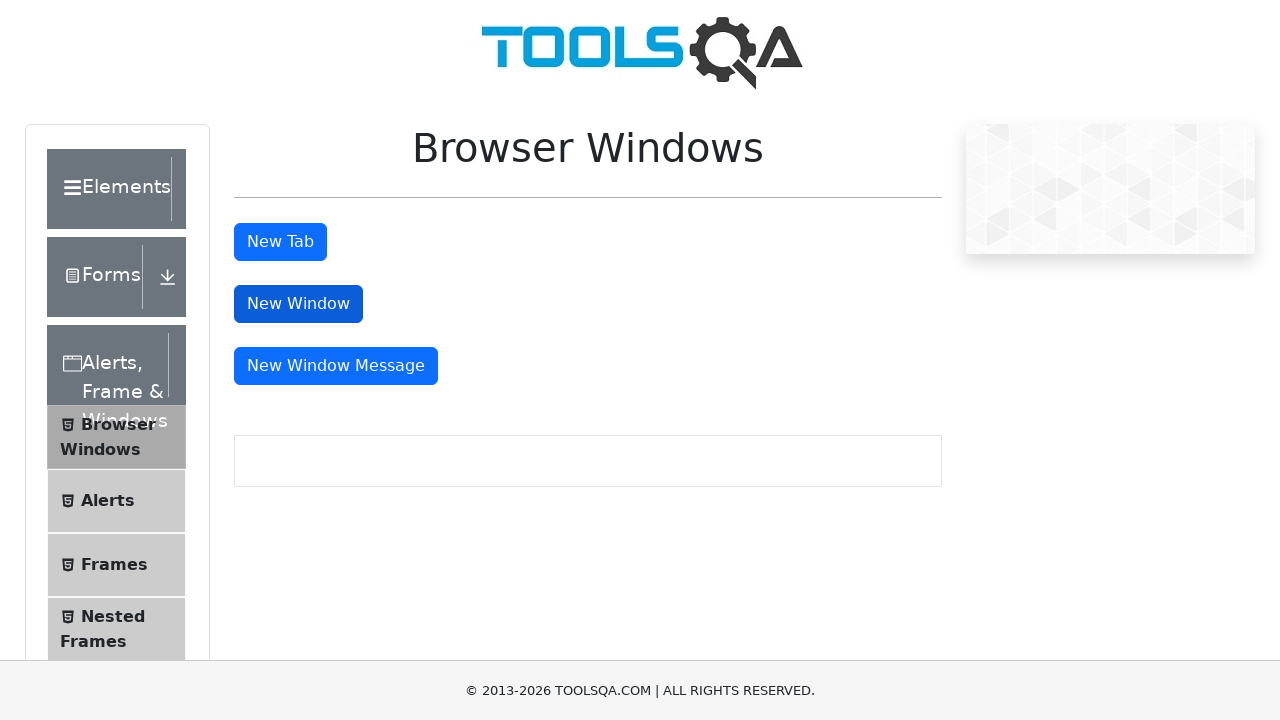

Retrieved heading text: 'This is a sample page'
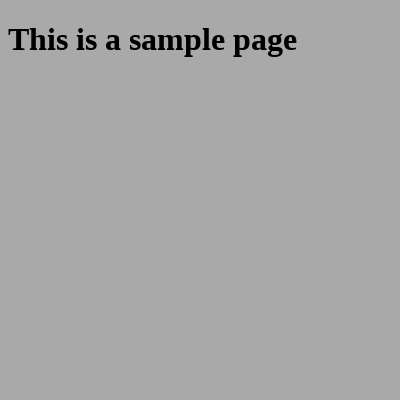

Verified heading text matches expected value 'This is a sample page'
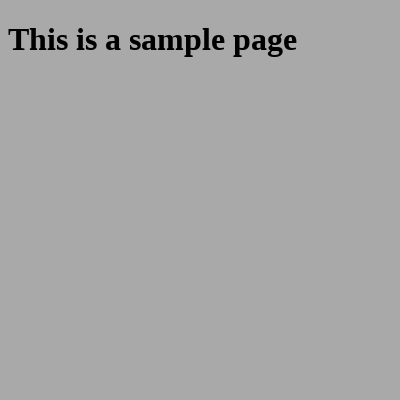

Closed the new window
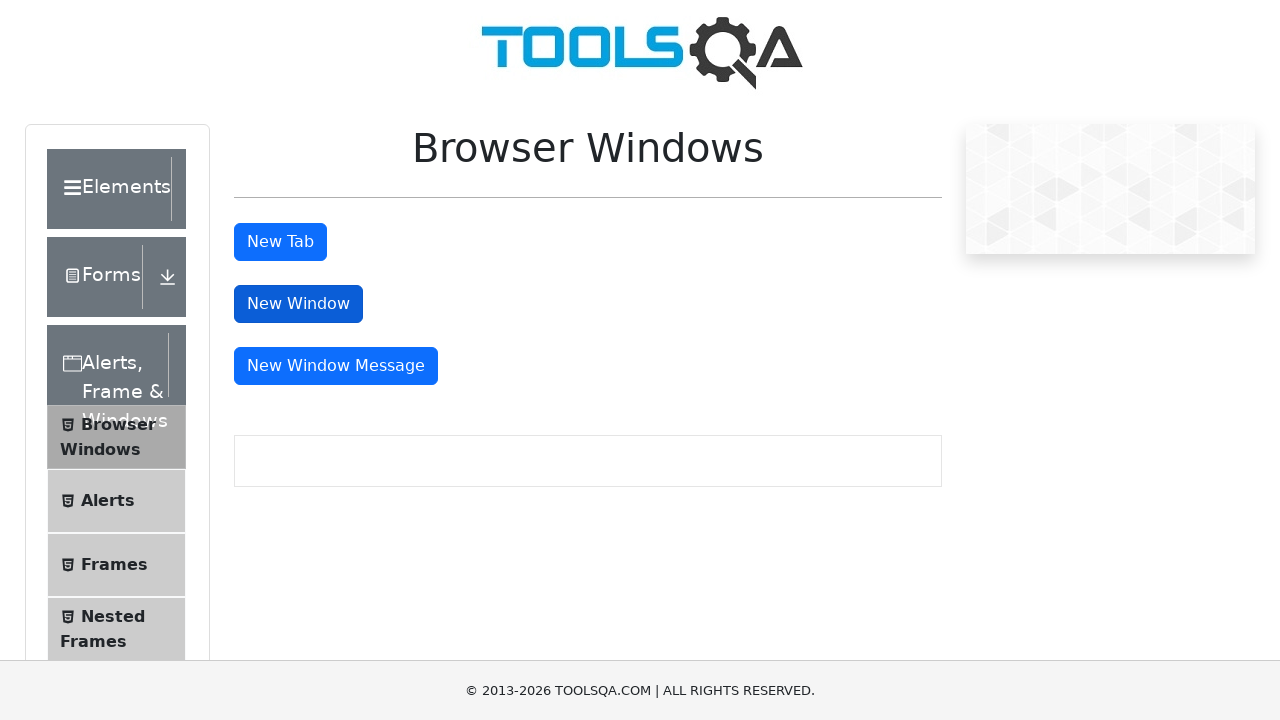

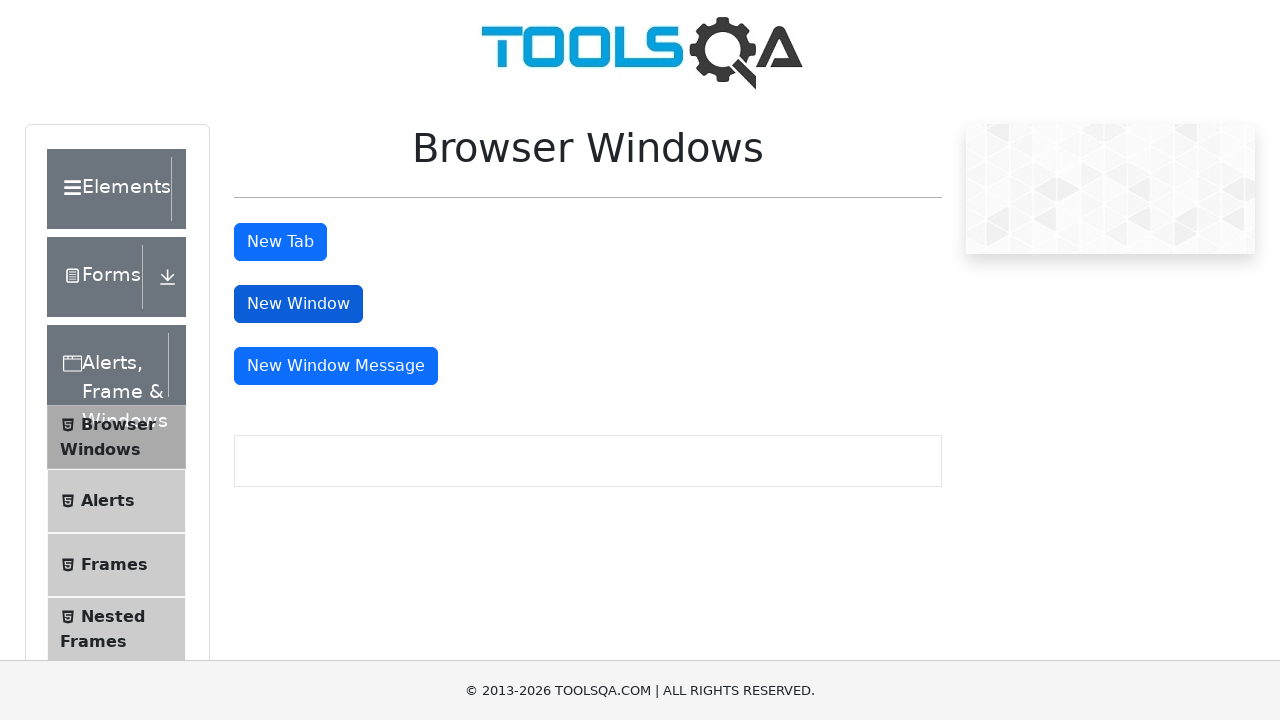